Tests number input field by pressing Arrow Up key and verifying the value increments to 1.

Starting URL: http://the-internet.herokuapp.com/inputs

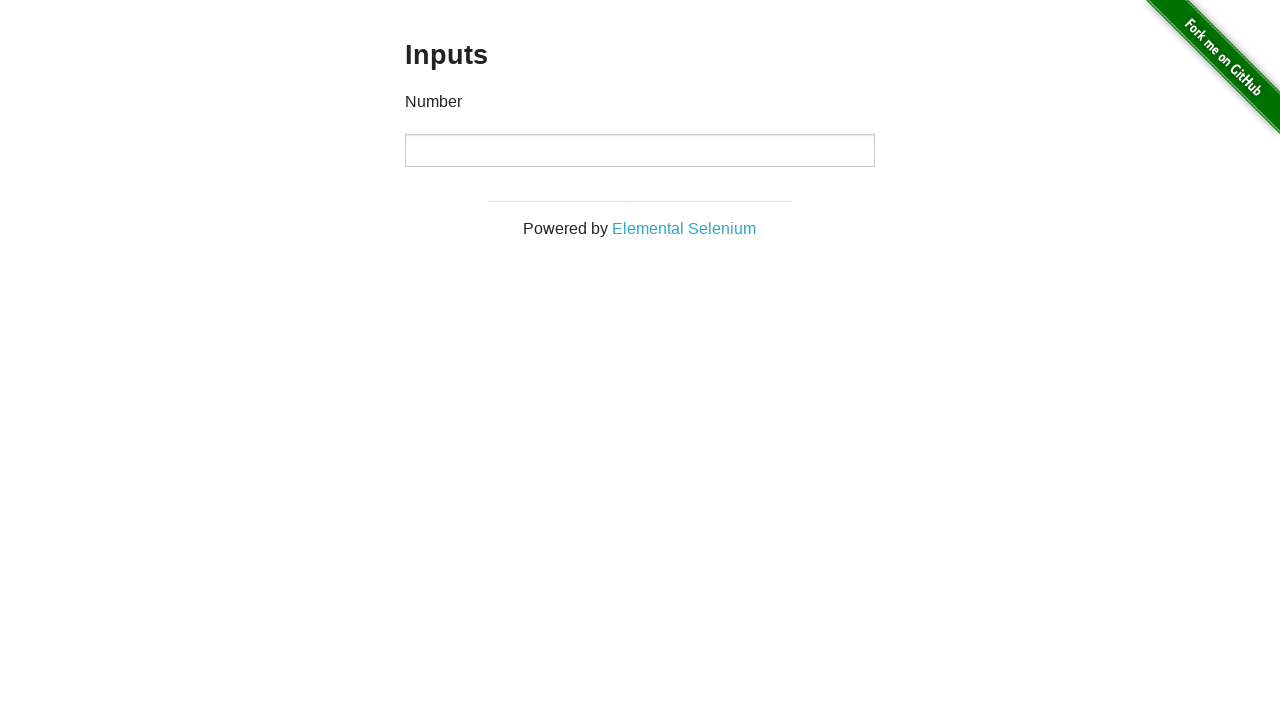

Navigated to number input test page
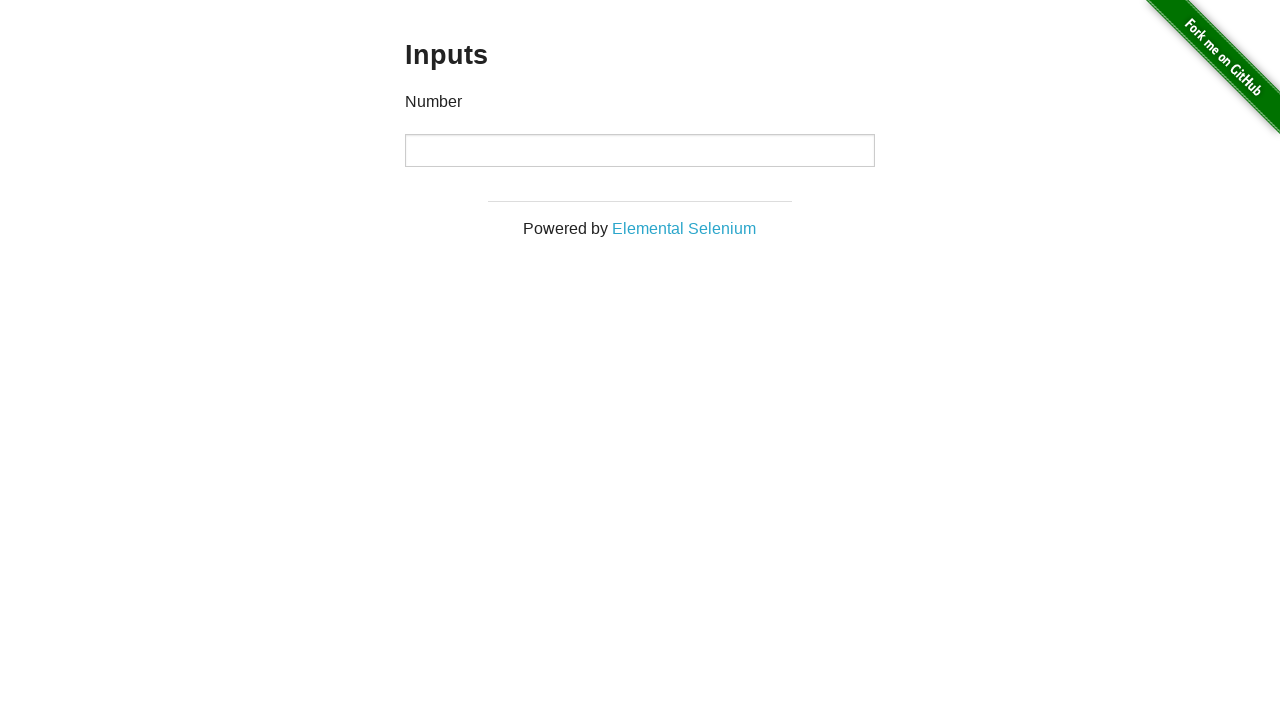

Pressed Arrow Up key on number input field on input[type='number']
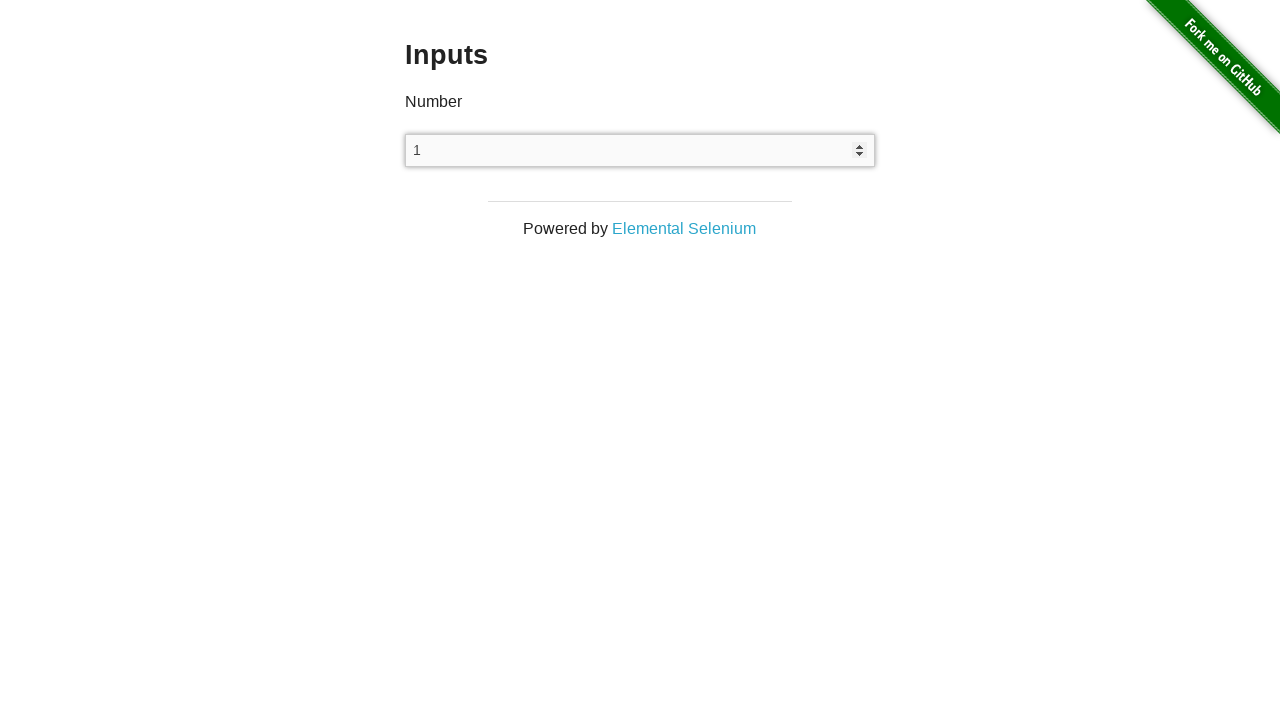

Verified that number input value incremented to 1
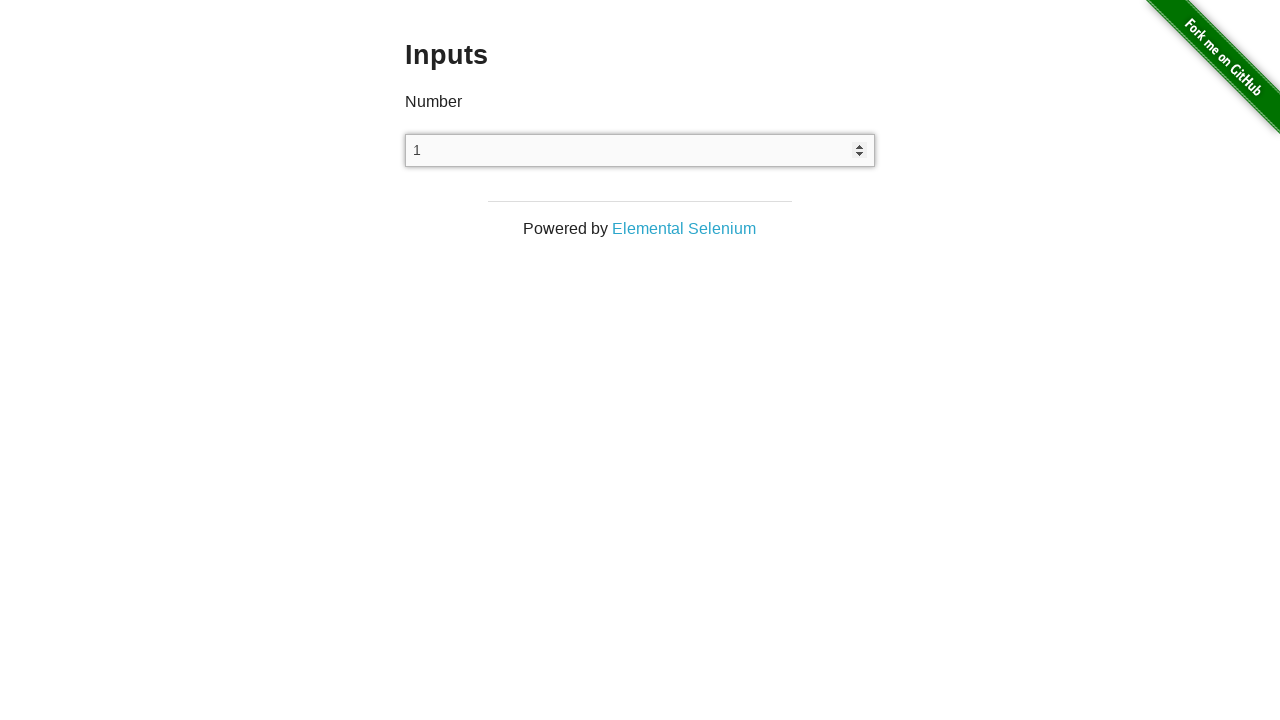

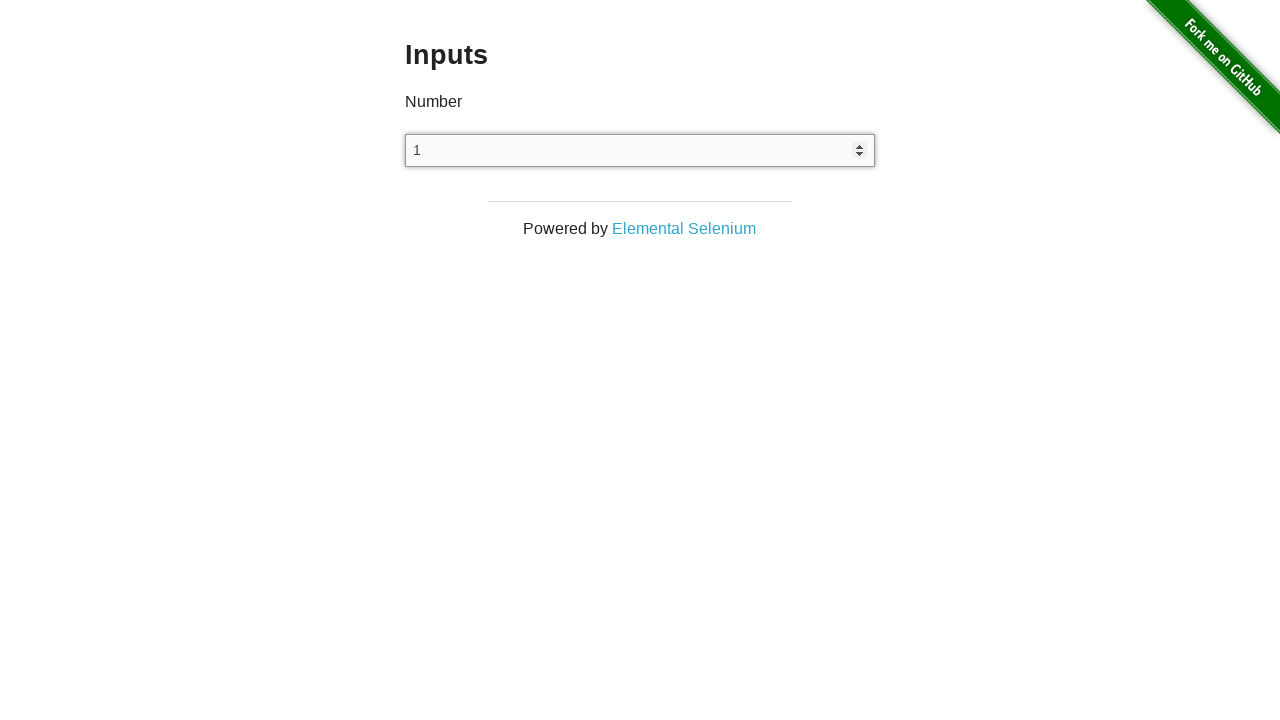